Gets and prints the title of the Flipkart homepage

Starting URL: https://www.flipkart.com/

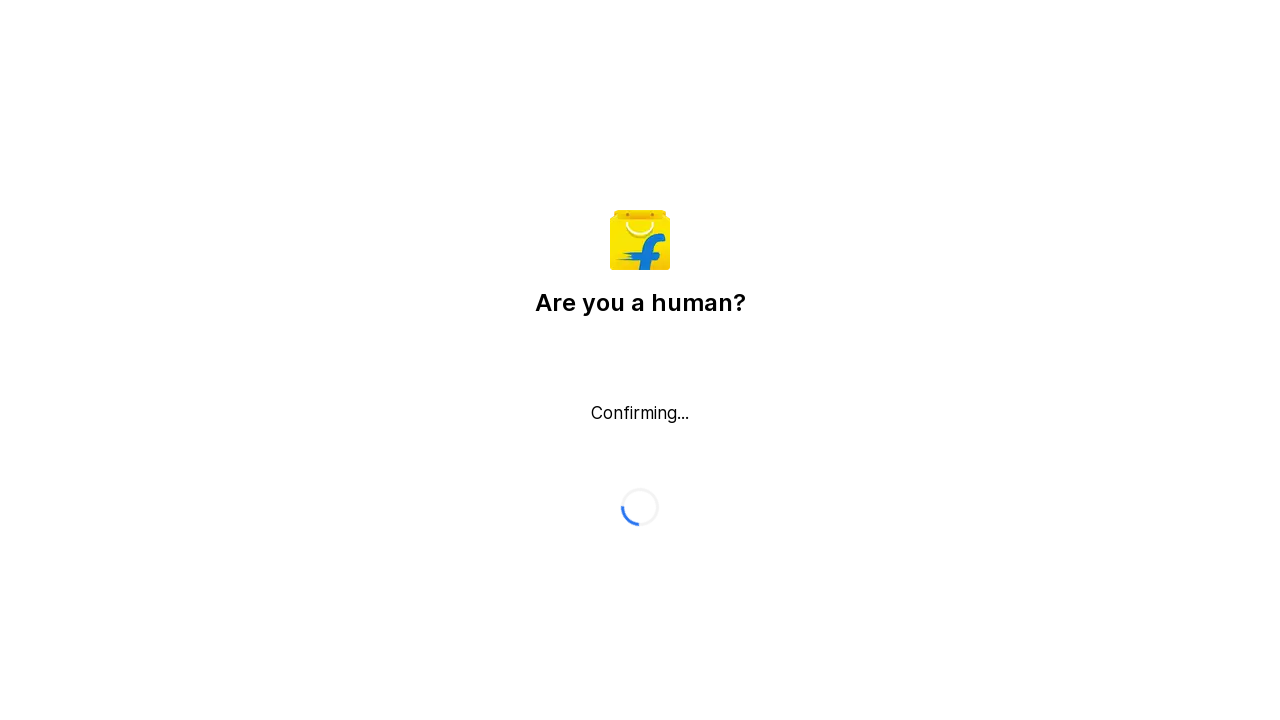

Retrieved page title from Flipkart homepage
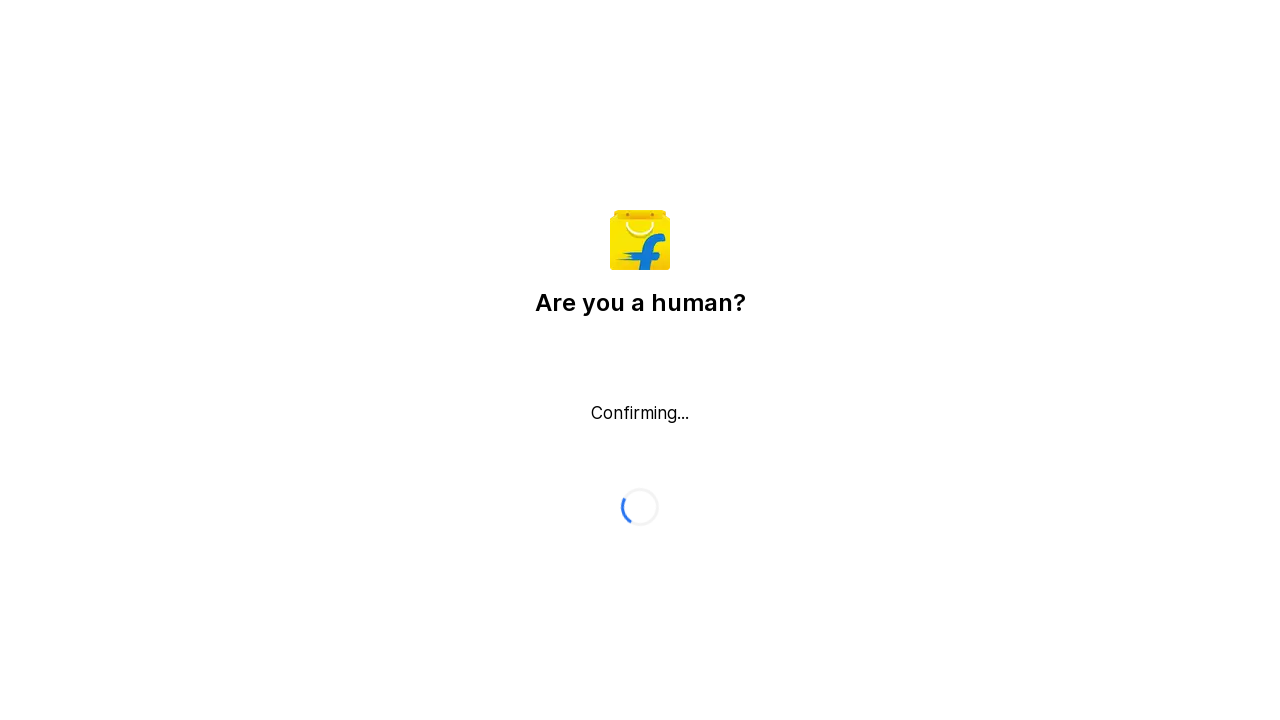

Printed page title to console
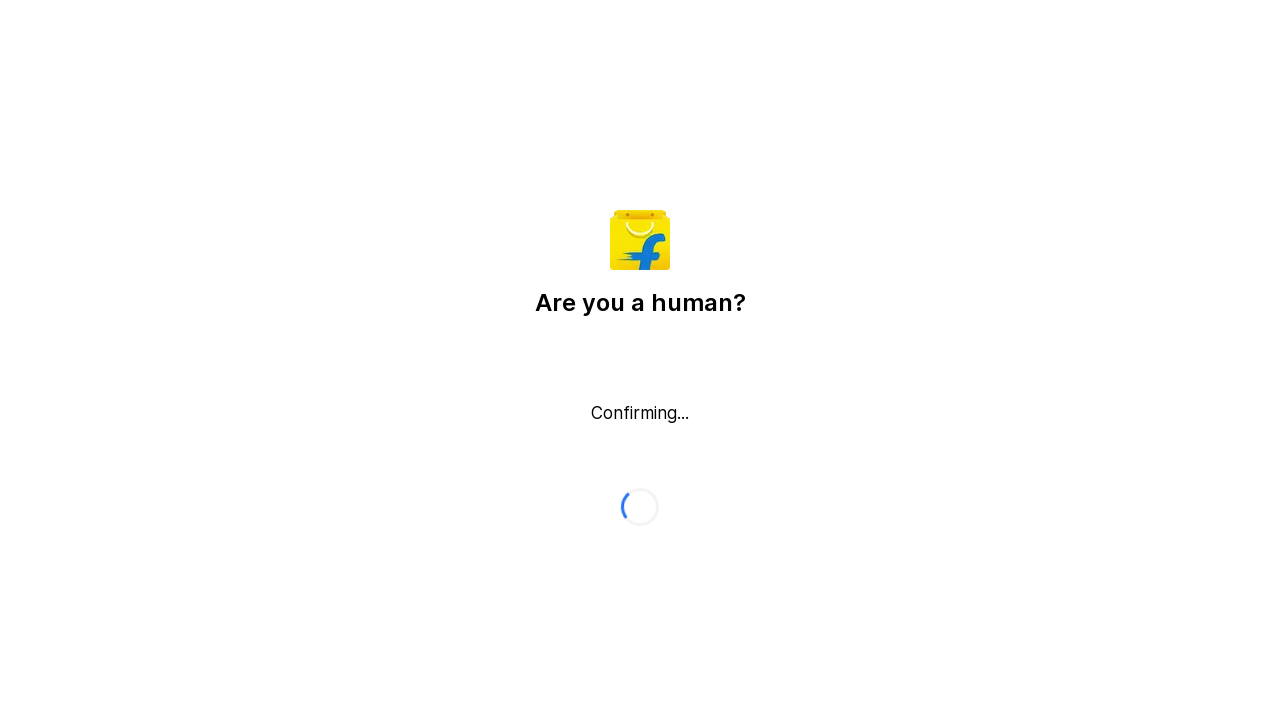

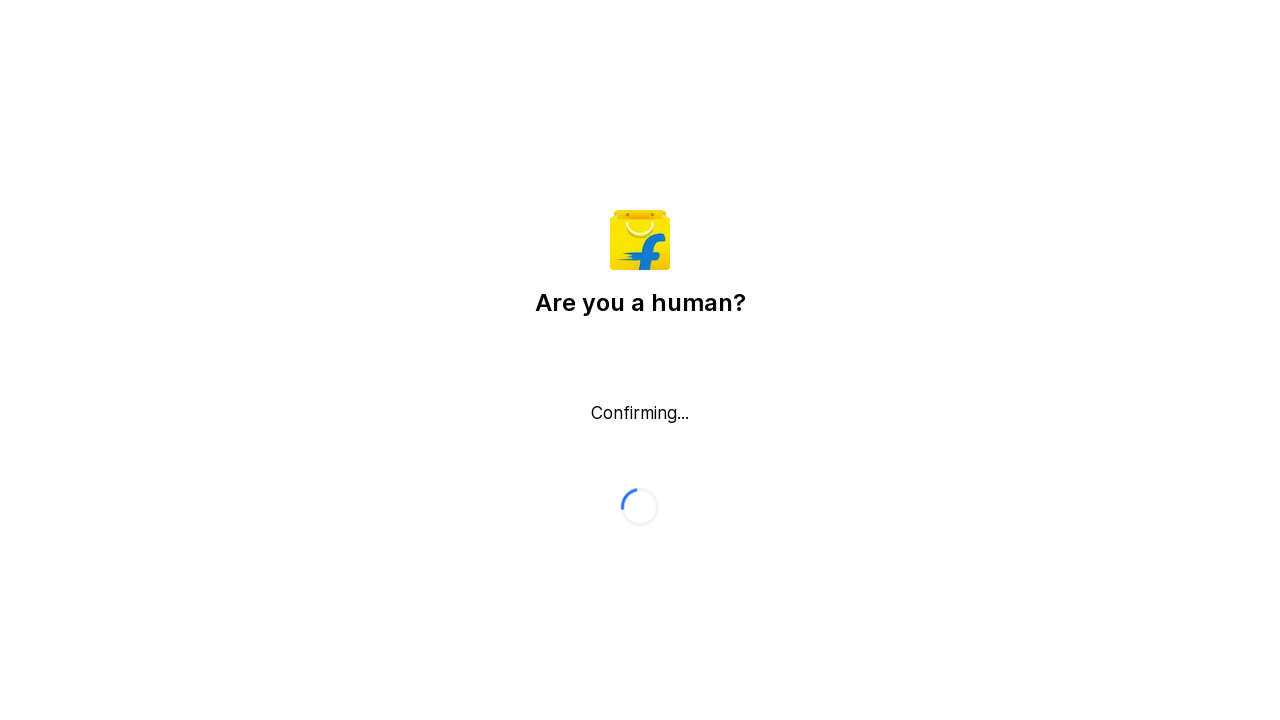